Navigates to BYU scriptures website and interacts with the hierarchical navigation by clicking on scripture volume buttons to explore different sections

Starting URL: https://scriptures.byu.edu/#::fNYNY7267e413

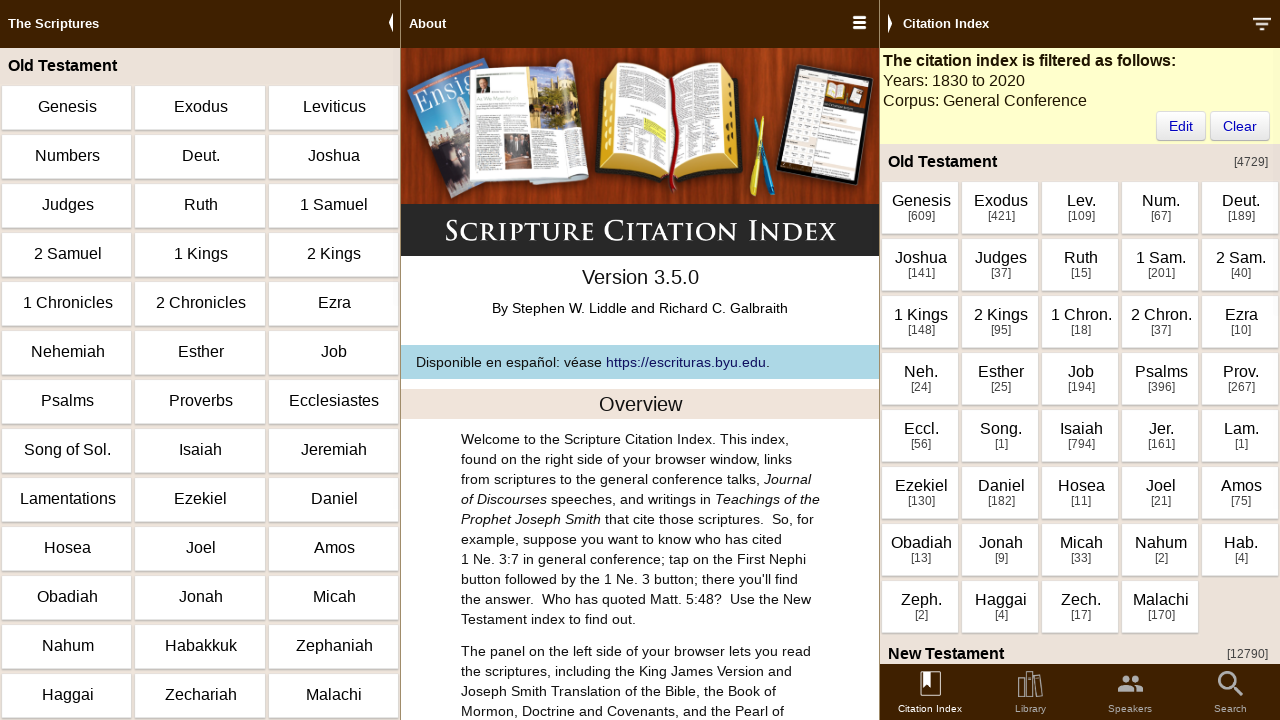

Scripture content wrapper loaded
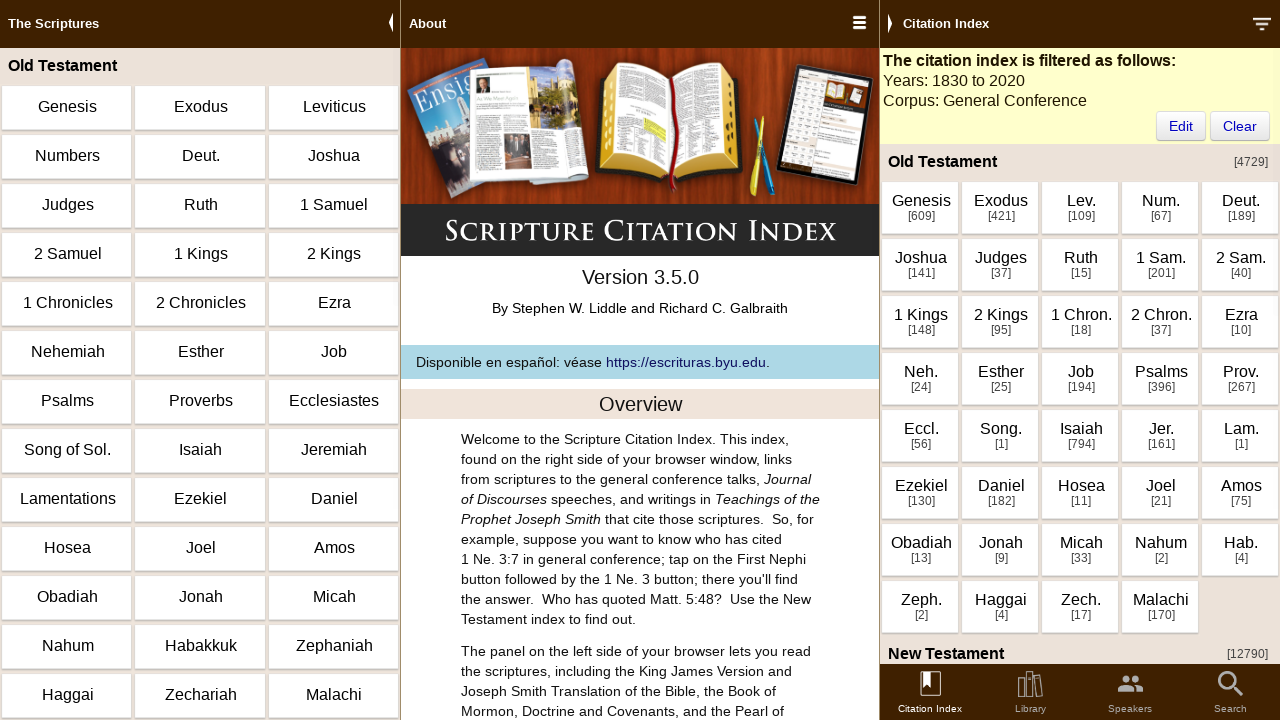

Navigation content became visible
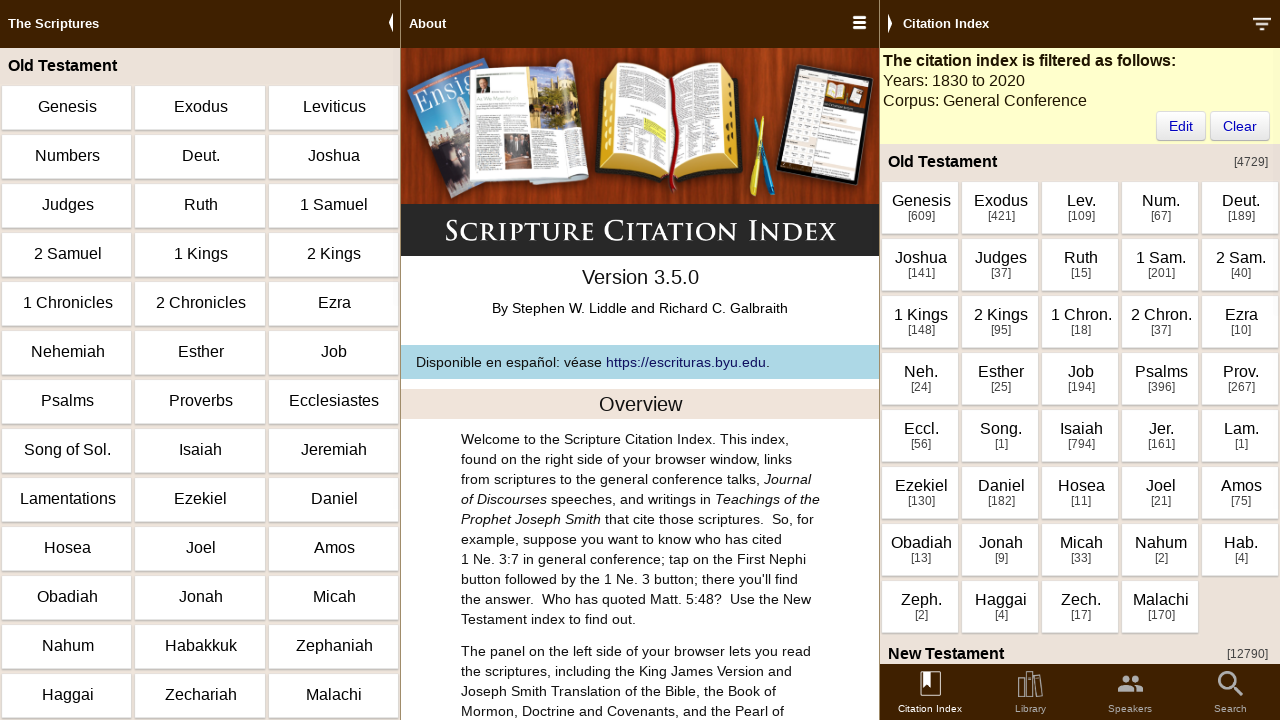

Clicked first scripture volume button at (921, 208) on .sciwrapper .scicontent .nano-content li a >> nth=0
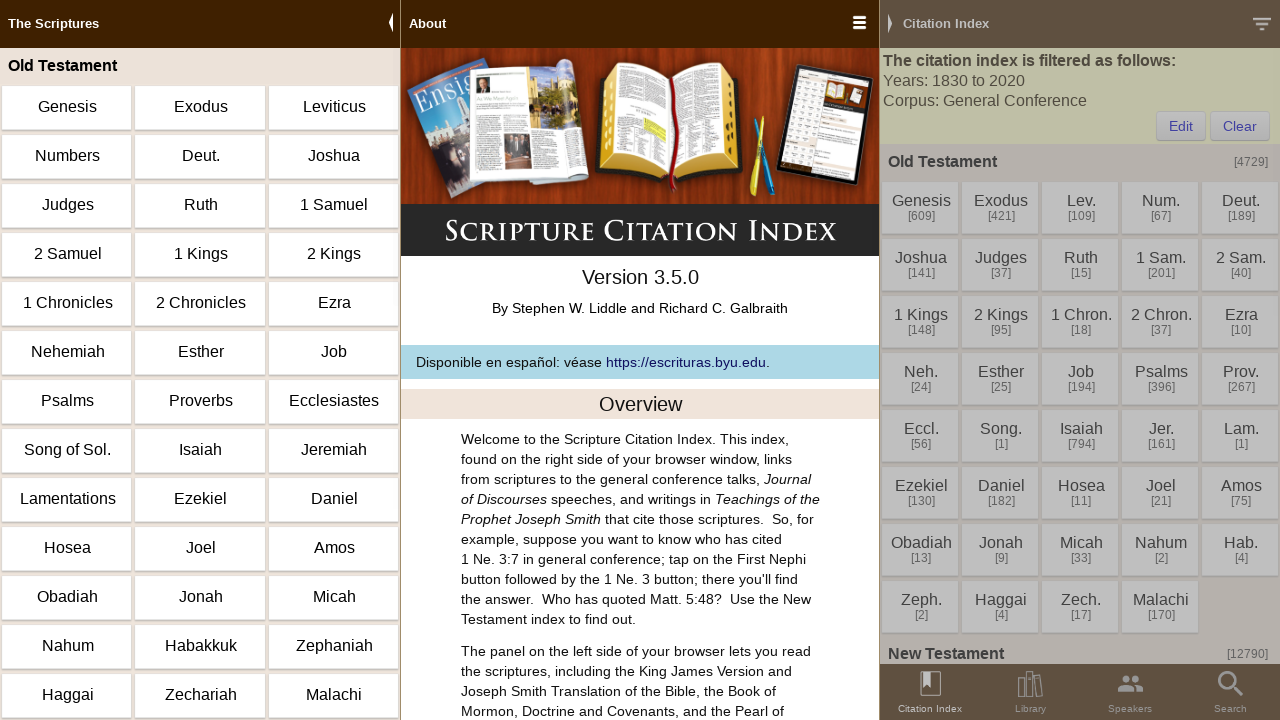

Waited for page content to update
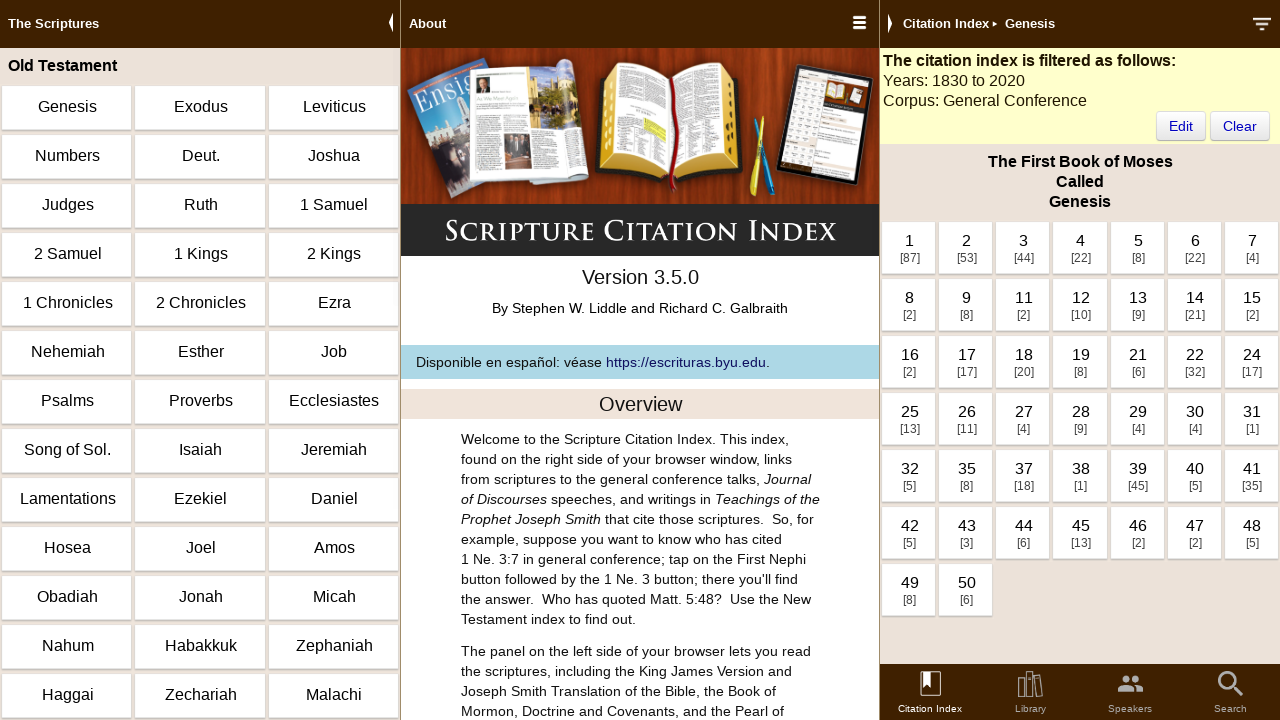

Updated navigation items loaded
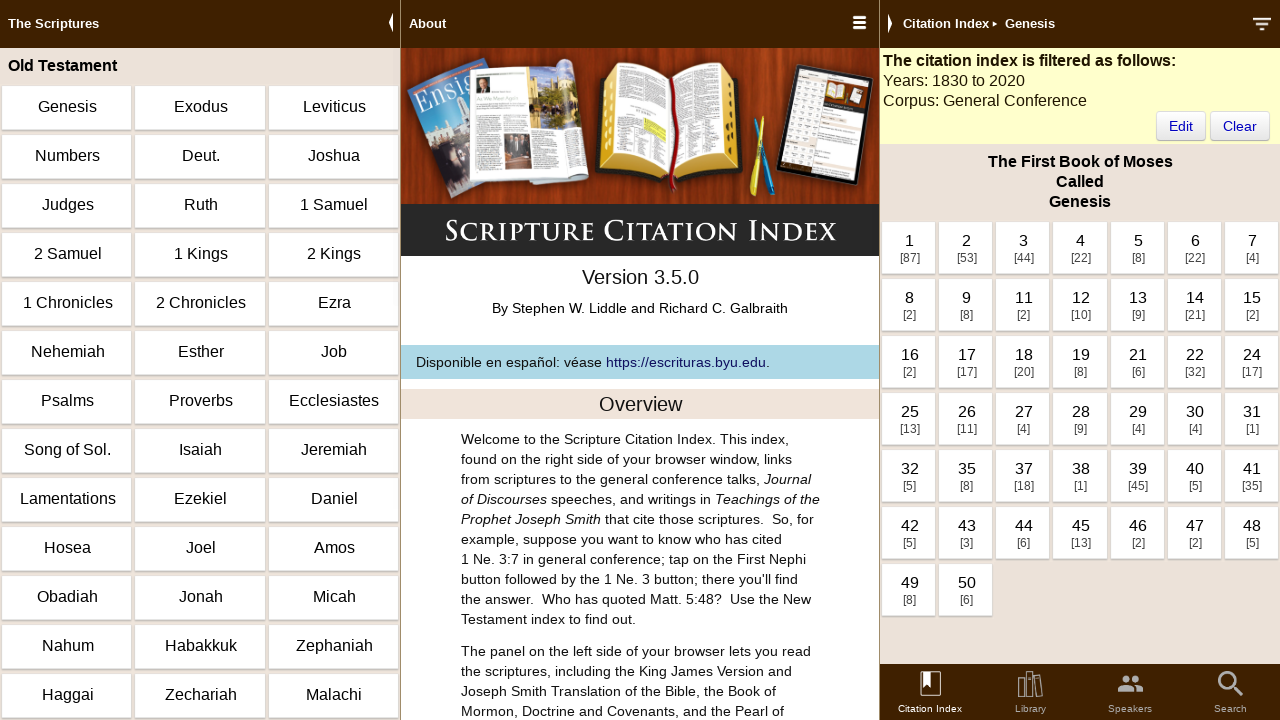

Clicked second-level scripture navigation button at (910, 248) on .sciwrapper .scicontent .nano-content li a >> nth=0
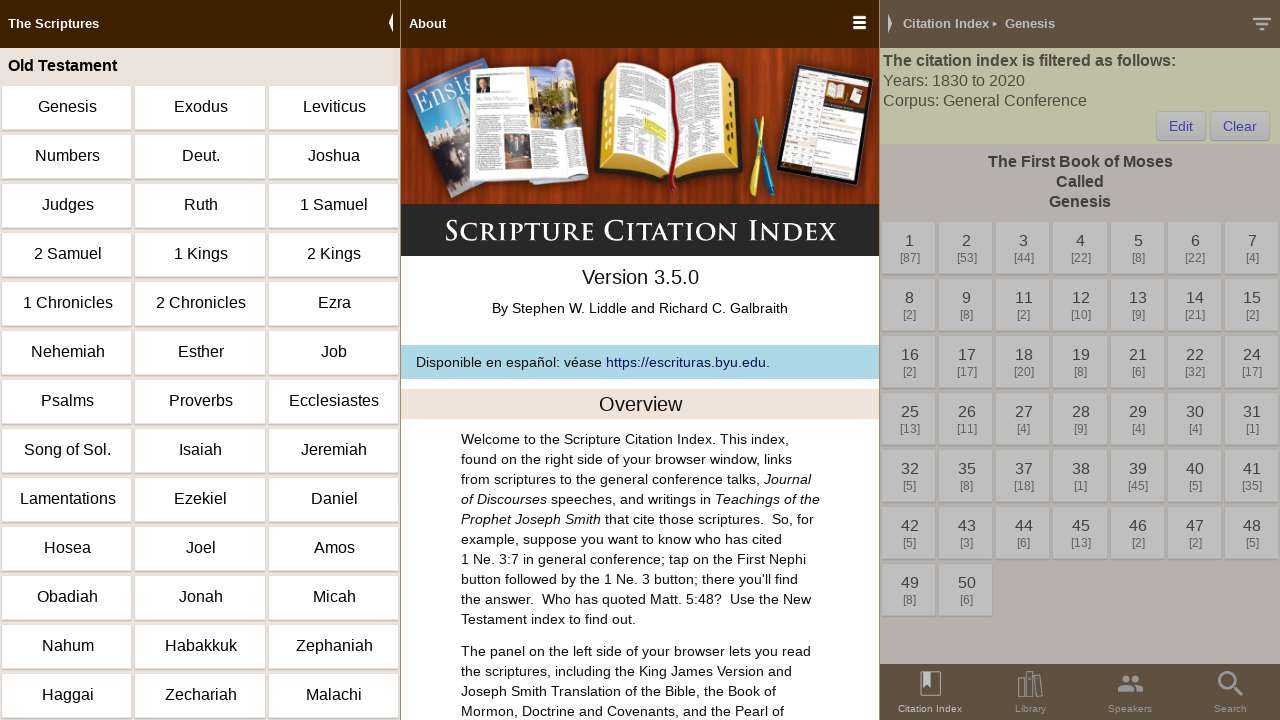

Deeper navigation content loaded
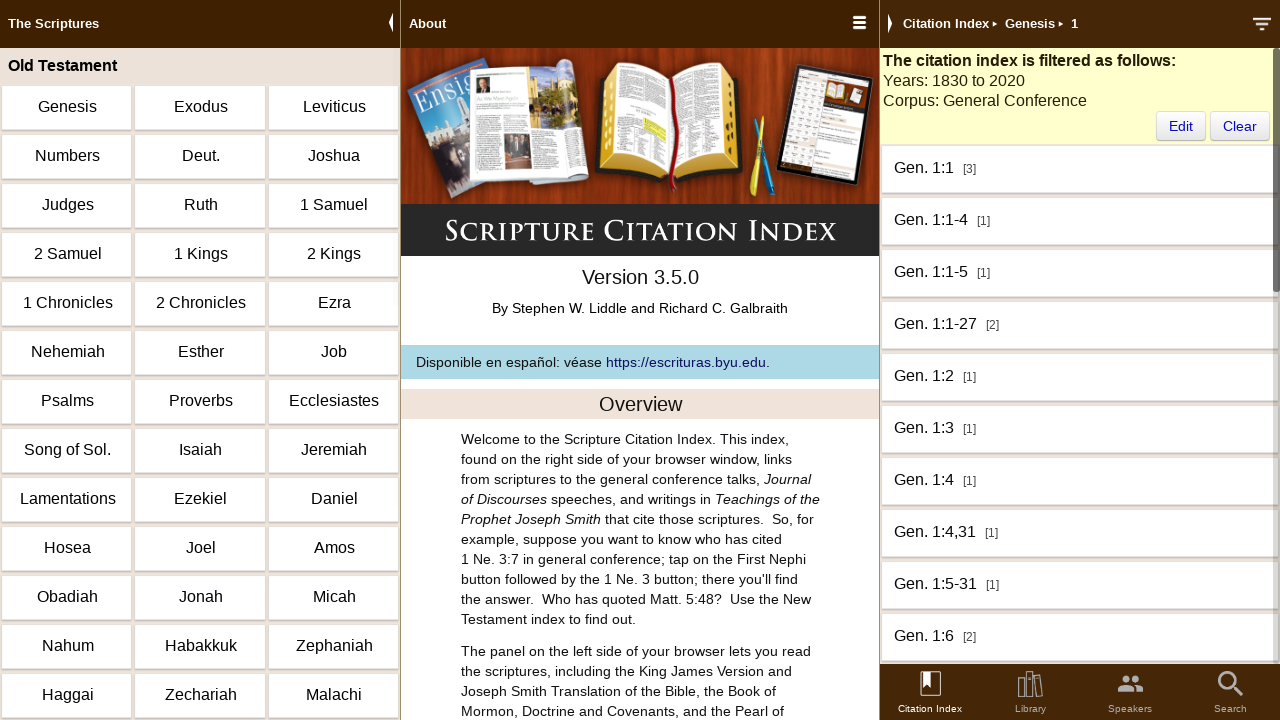

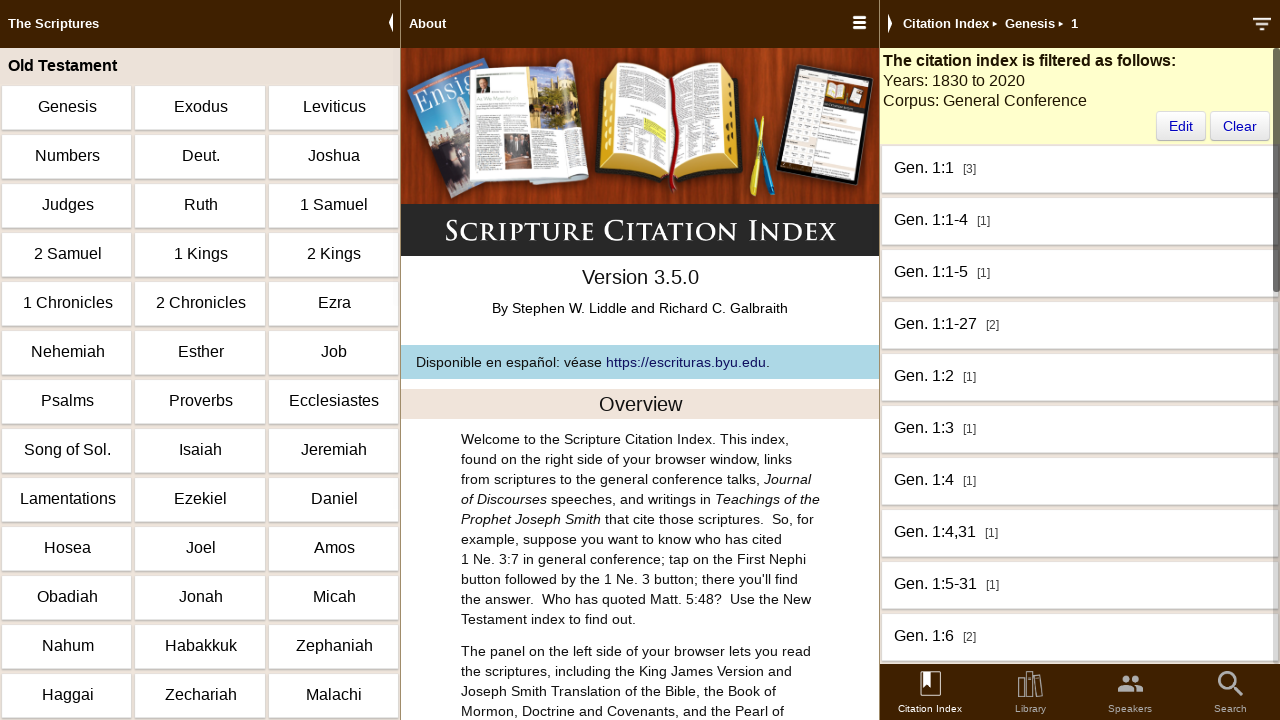